Tests dropdown selection functionality by selecting options using different methods (by index, value, and visible text)

Starting URL: https://practice.expandtesting.com/dropdown

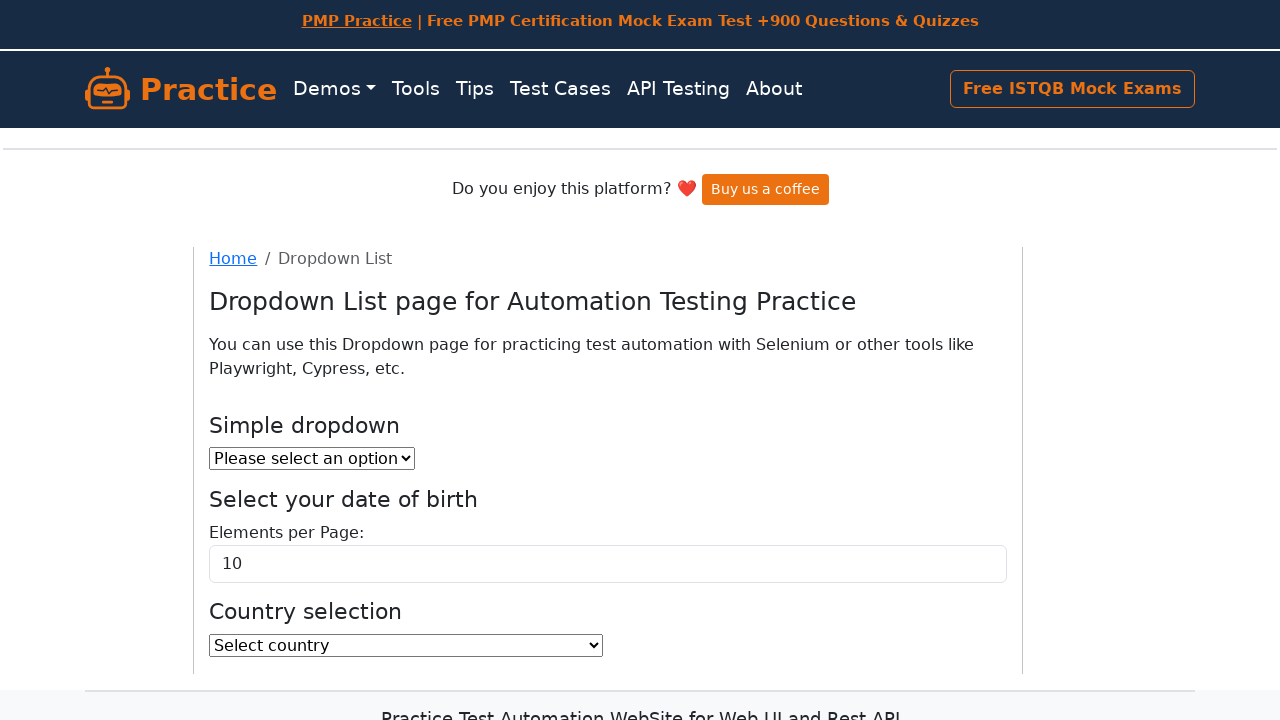

Located dropdown element with id 'country'
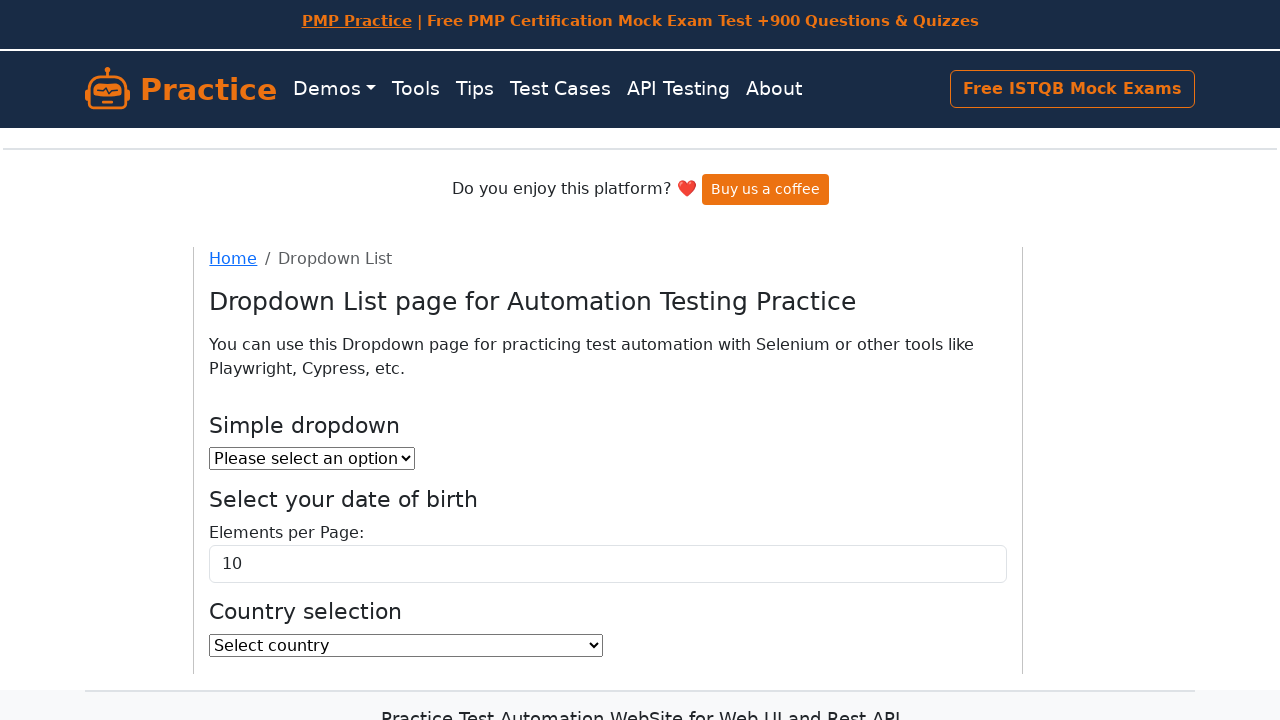

Selected dropdown option by index 1 on #country
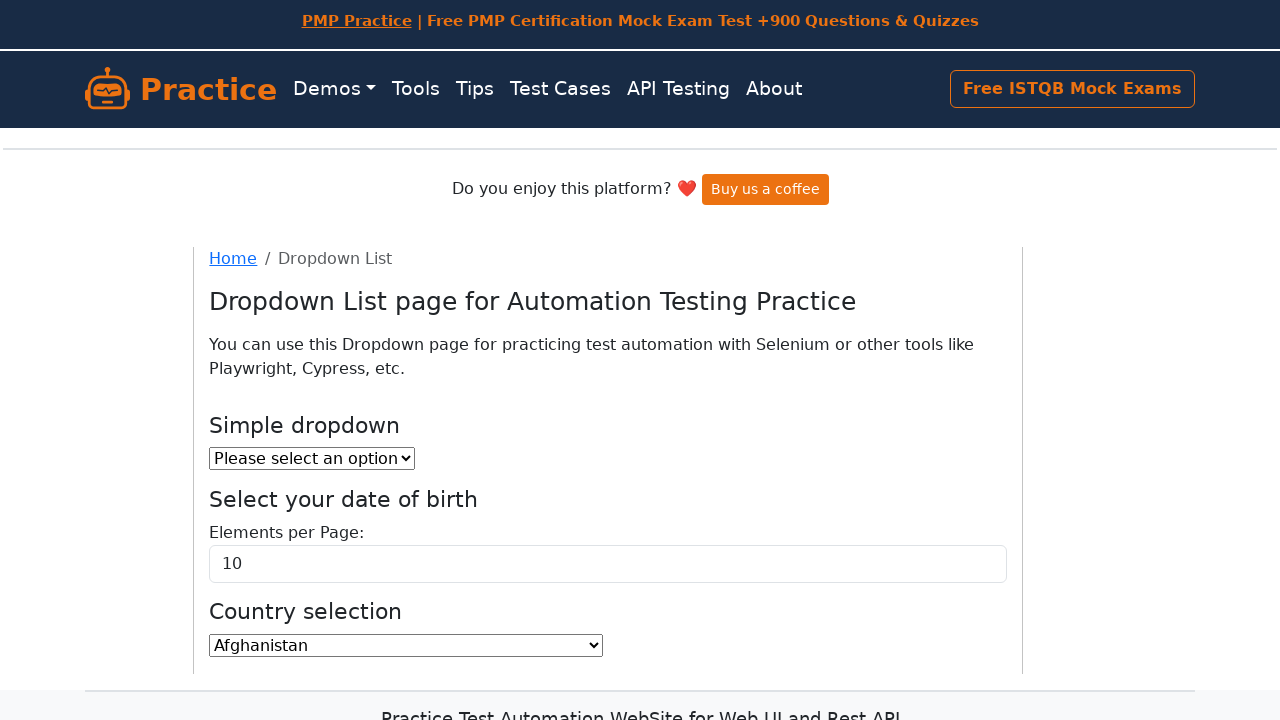

Selected dropdown option with value 'AX' on #country
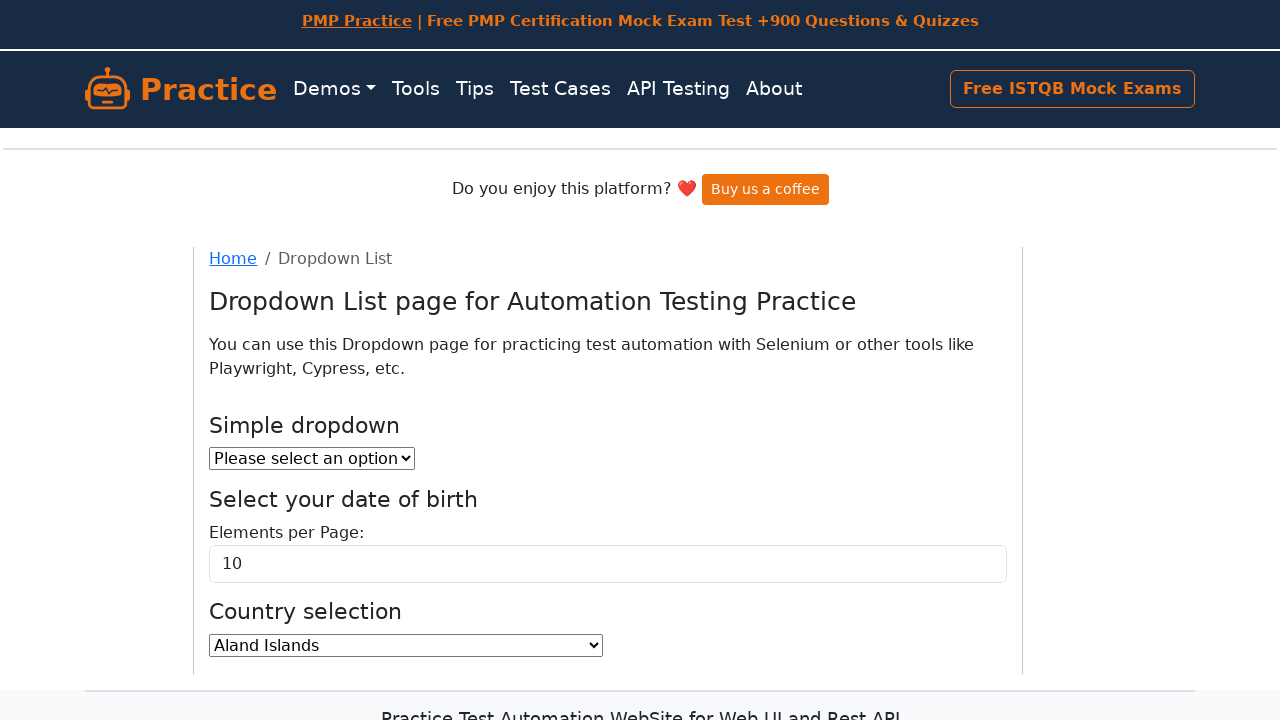

Selected dropdown option with visible text 'Albania' on #country
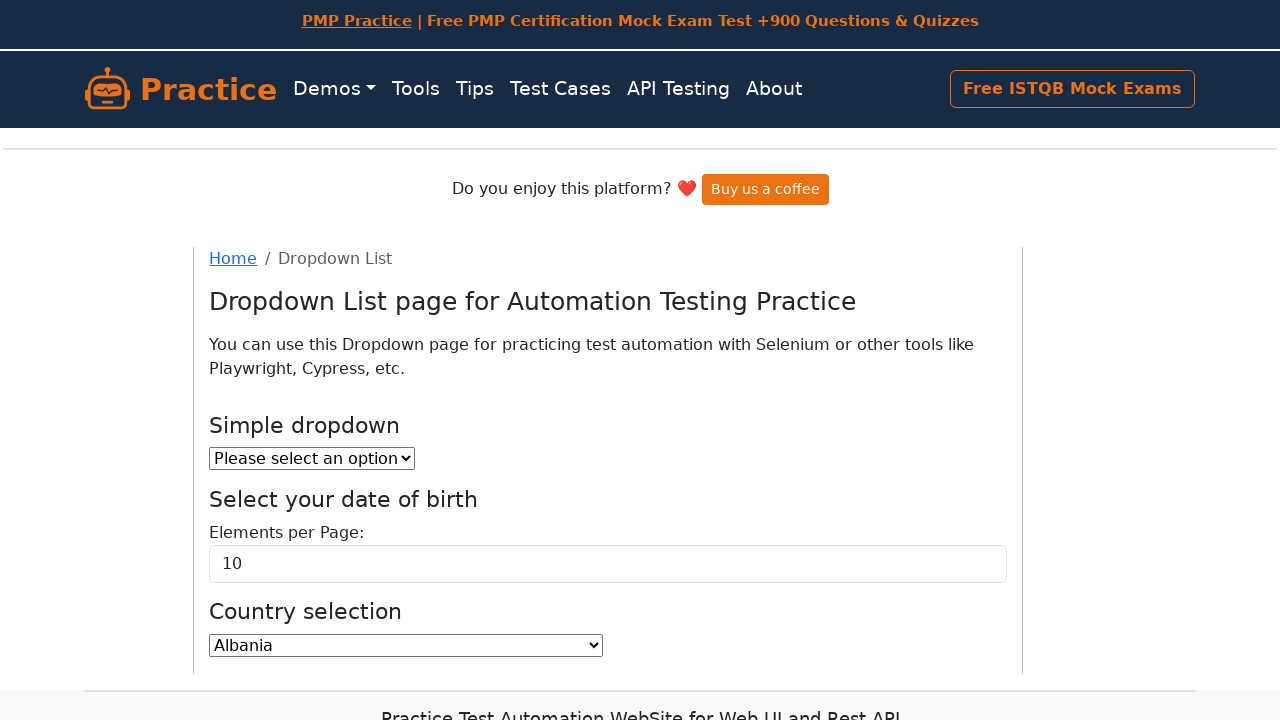

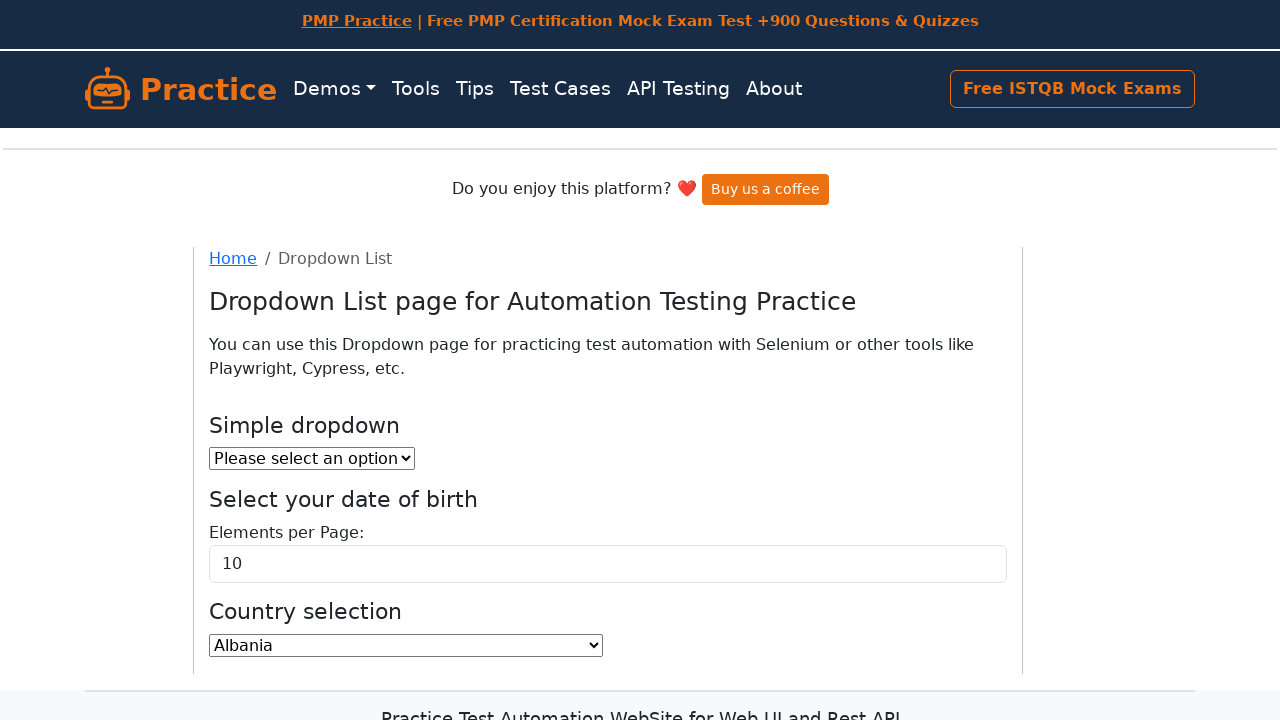